Tests filtering to display only completed items

Starting URL: https://demo.playwright.dev/todomvc

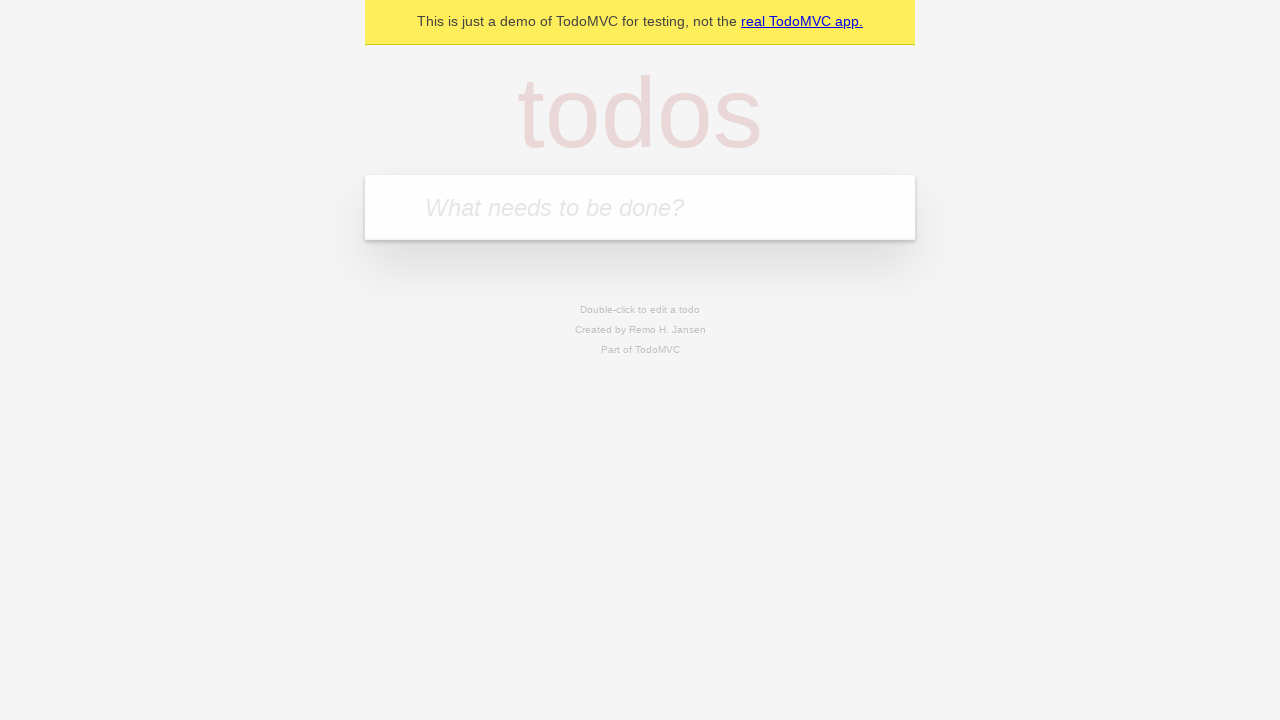

Located the 'What needs to be done?' input field
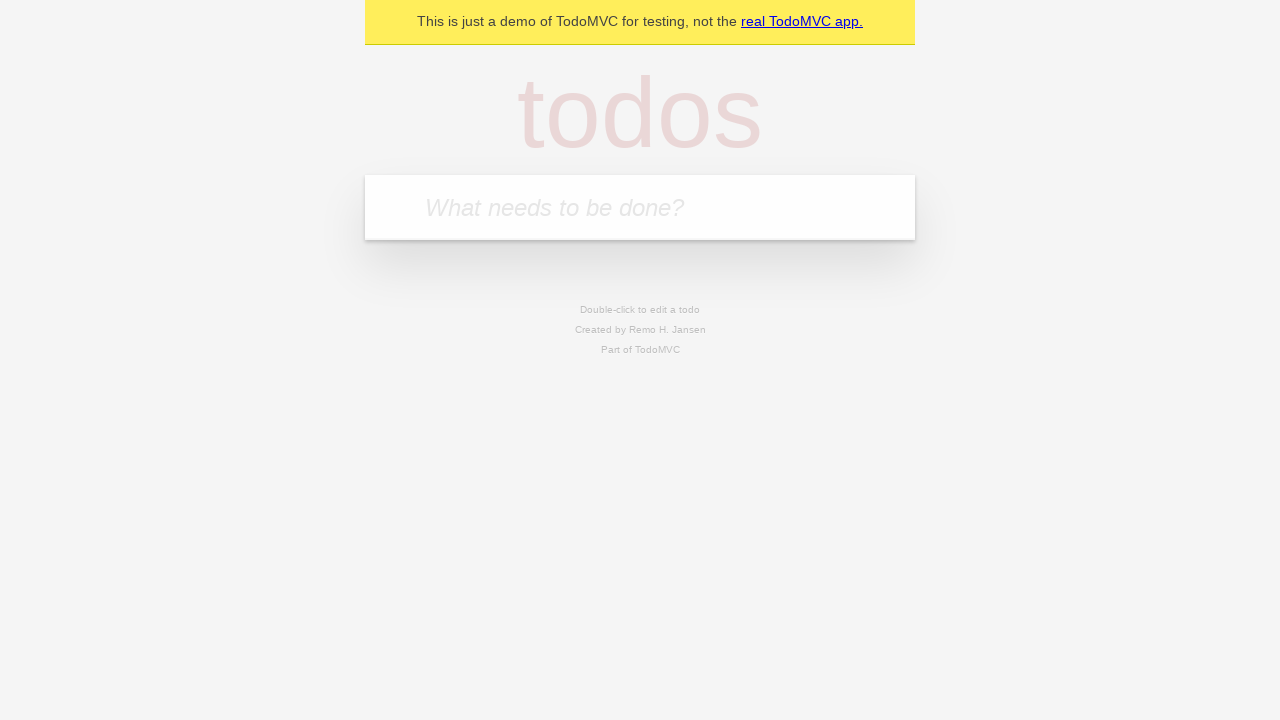

Filled first todo: 'buy more cheese' on internal:attr=[placeholder="What needs to be done?"i]
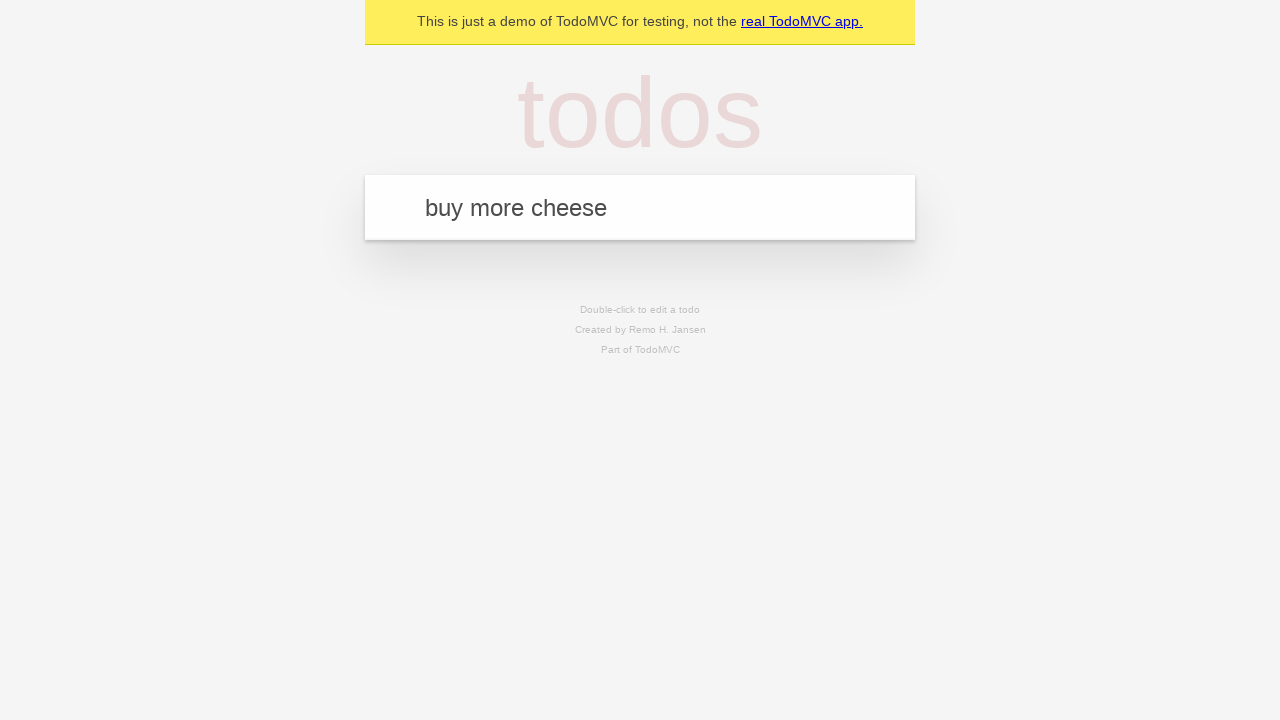

Pressed Enter to add first todo on internal:attr=[placeholder="What needs to be done?"i]
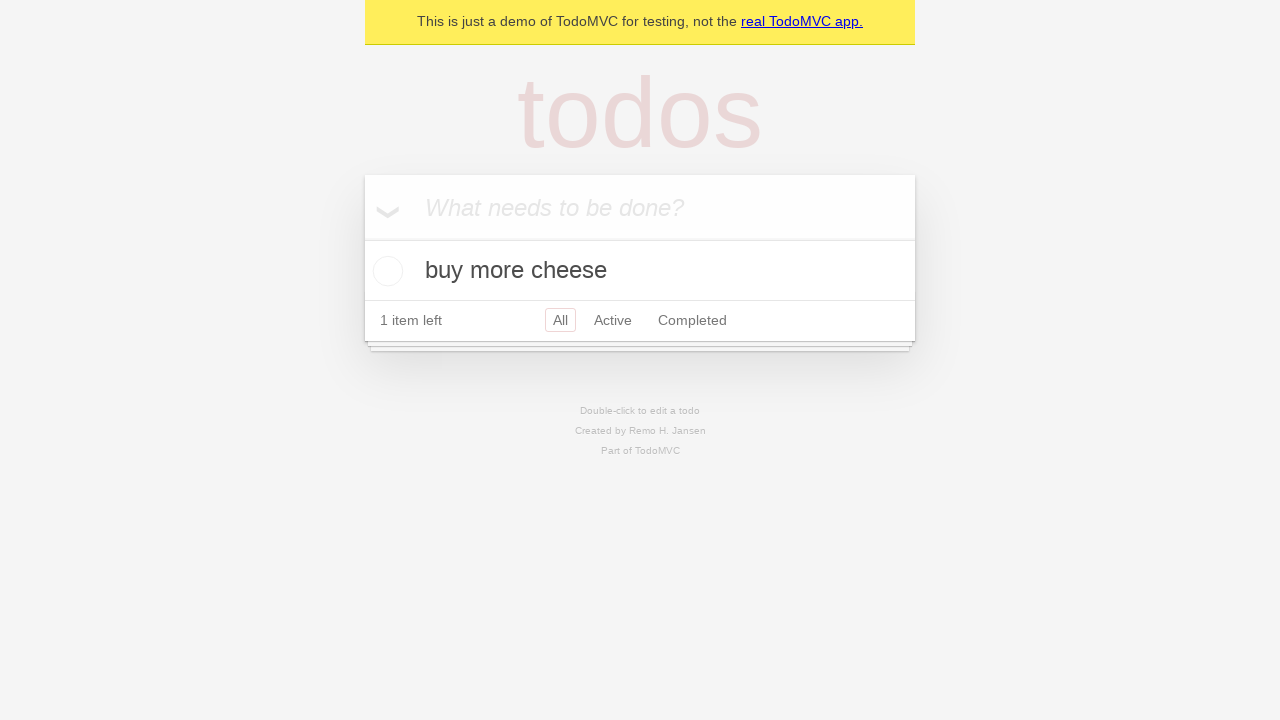

Filled second todo: 'feed the cat' on internal:attr=[placeholder="What needs to be done?"i]
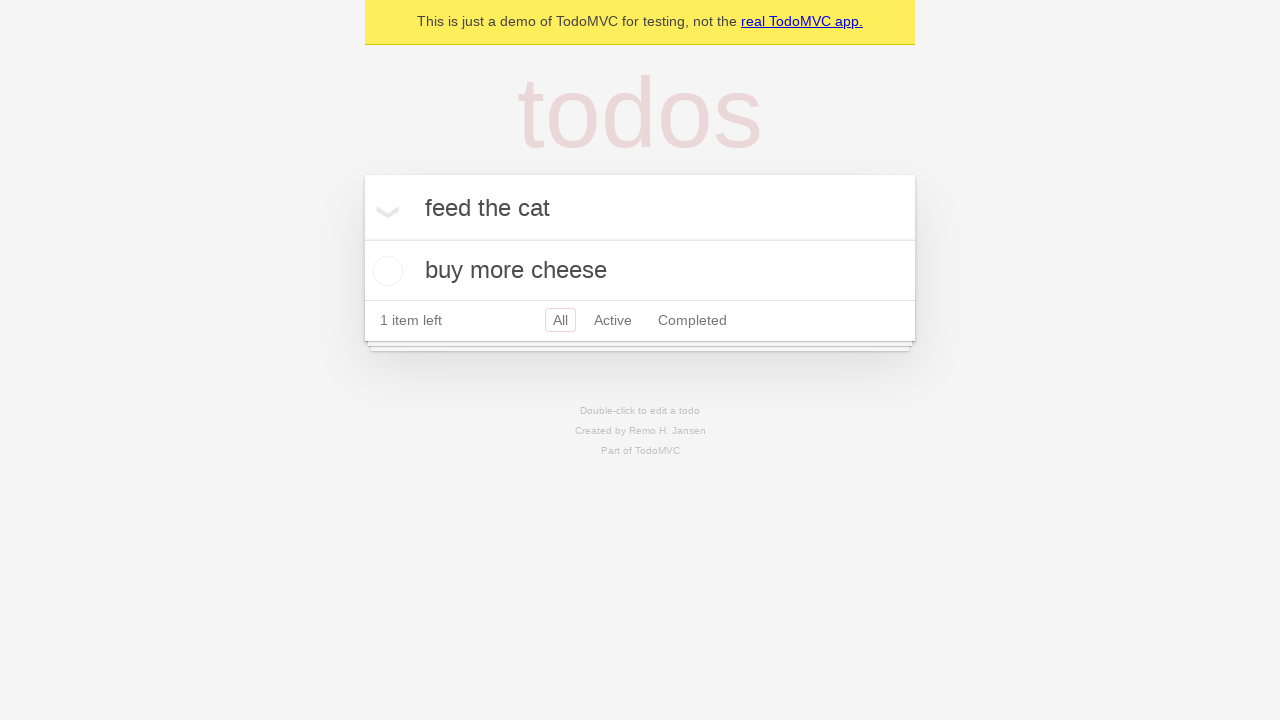

Pressed Enter to add second todo on internal:attr=[placeholder="What needs to be done?"i]
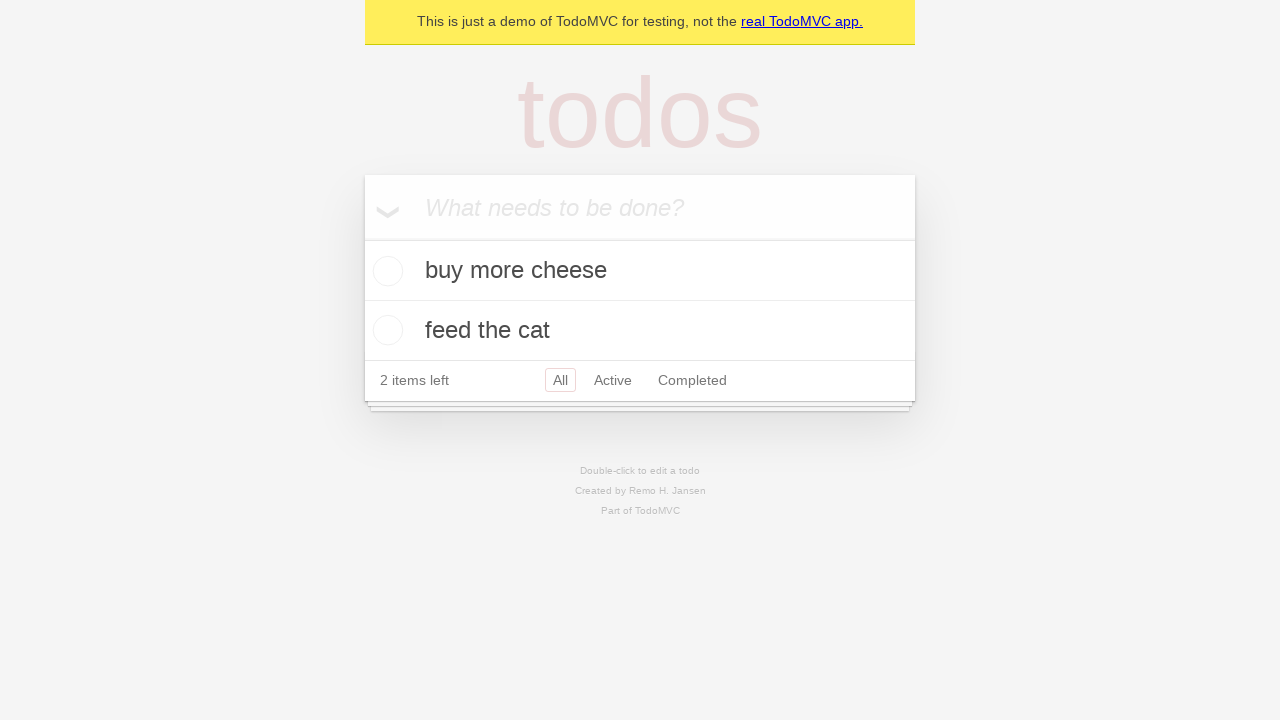

Filled third todo: 'book a doctors appointment' on internal:attr=[placeholder="What needs to be done?"i]
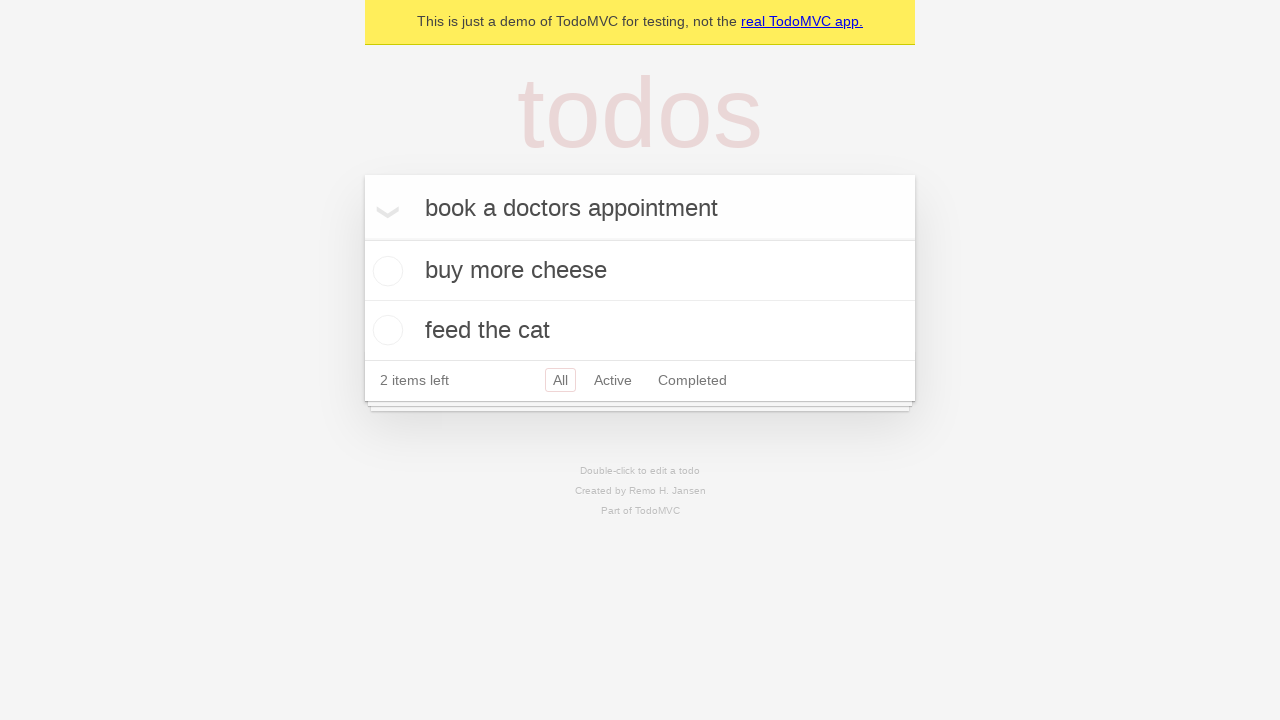

Pressed Enter to add third todo on internal:attr=[placeholder="What needs to be done?"i]
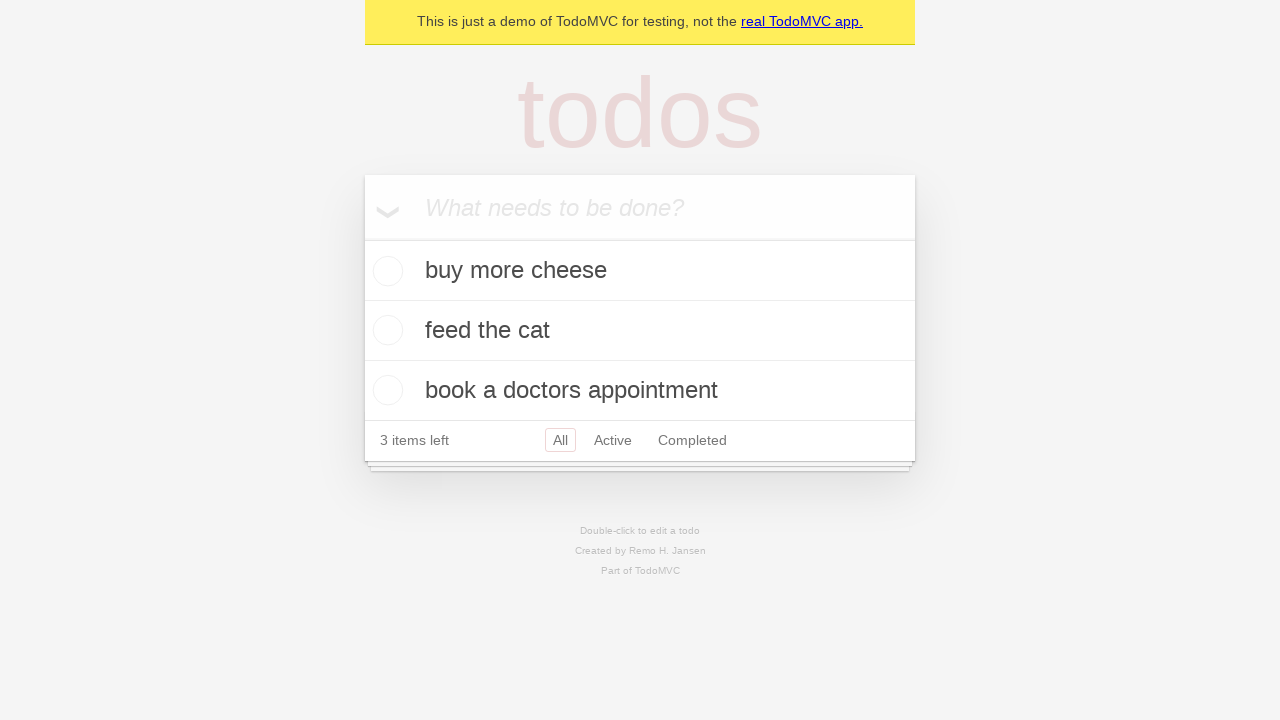

Waited for all three todos to be displayed
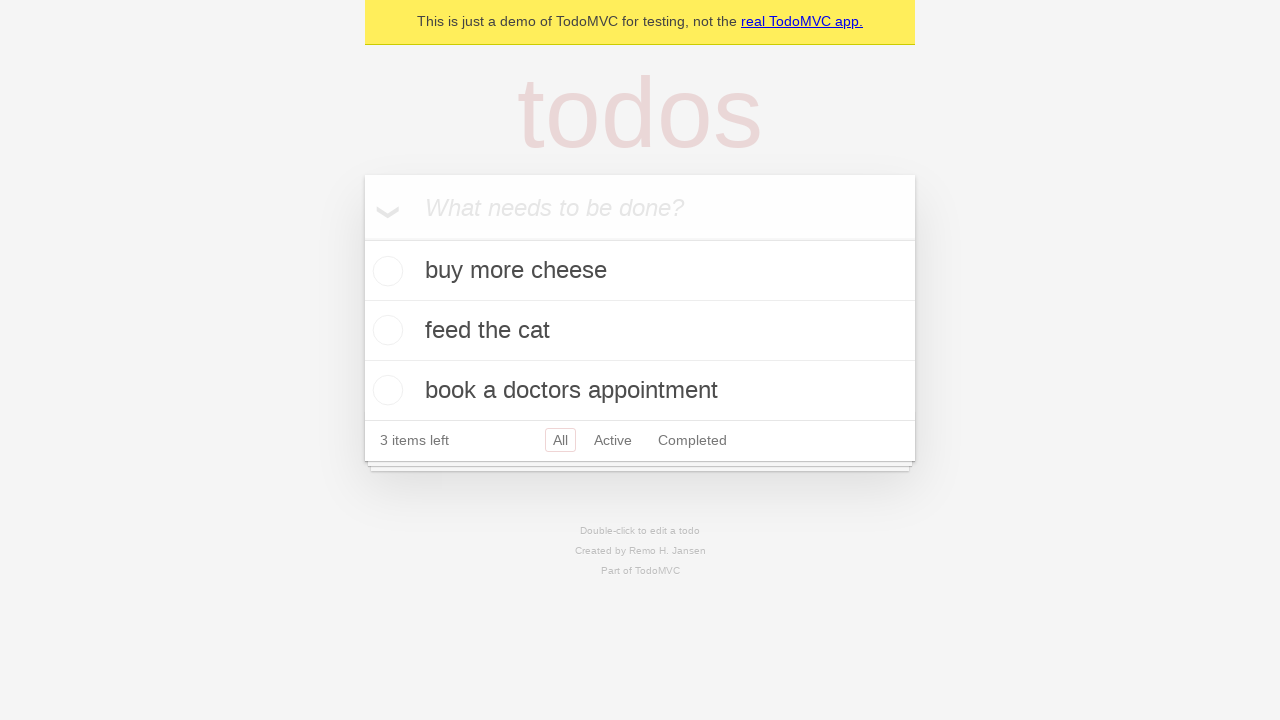

Checked the second todo item as completed at (385, 330) on internal:testid=[data-testid="todo-item"s] >> nth=1 >> internal:role=checkbox
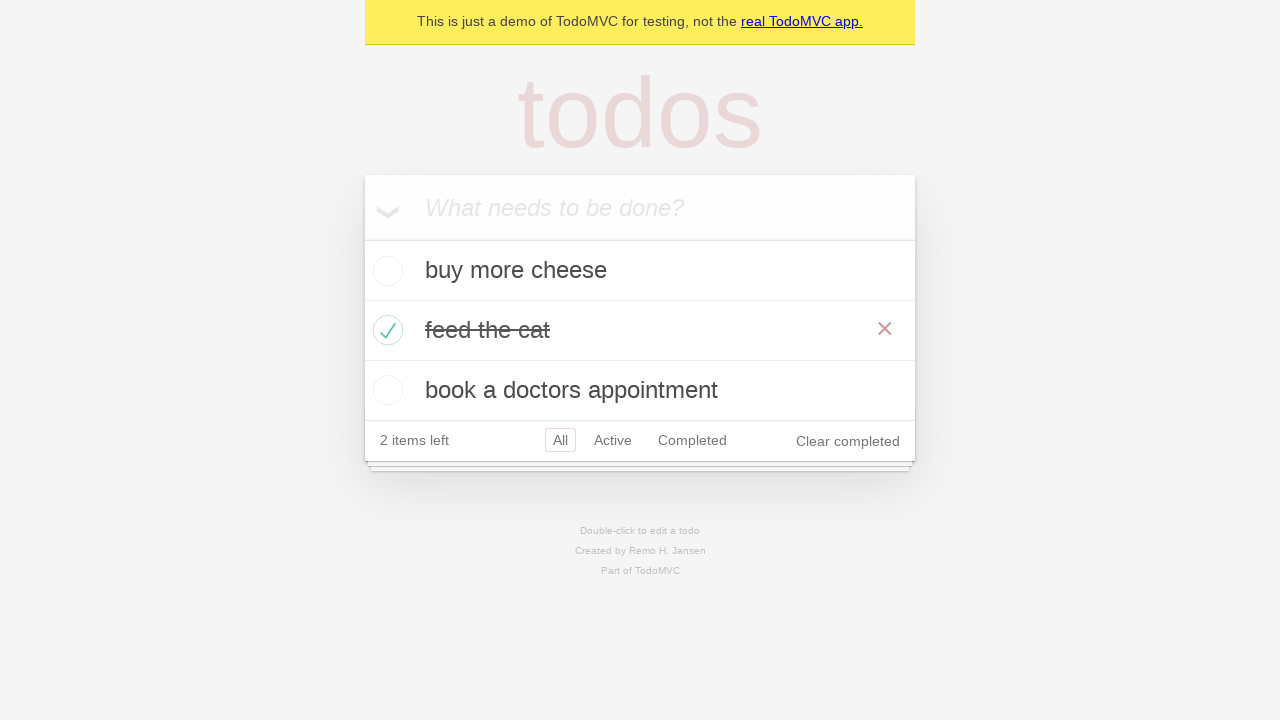

Clicked the 'Completed' filter link to display only completed items at (692, 440) on internal:role=link[name="Completed"i]
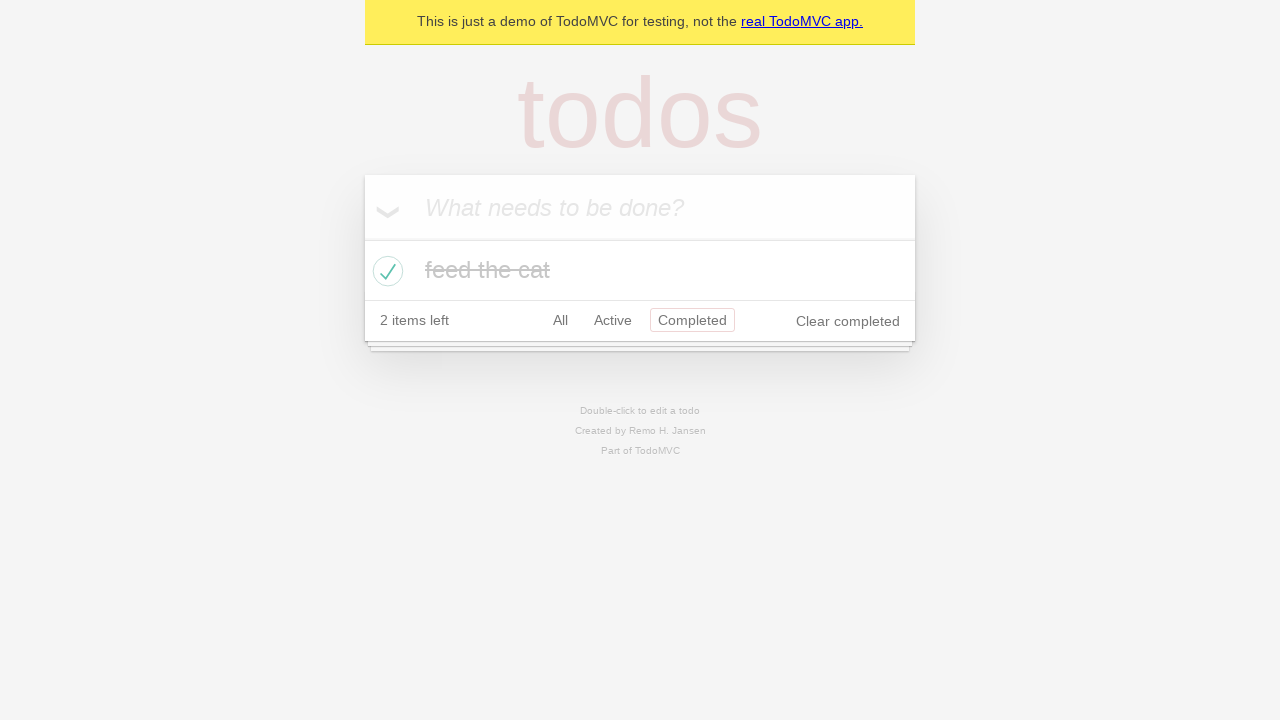

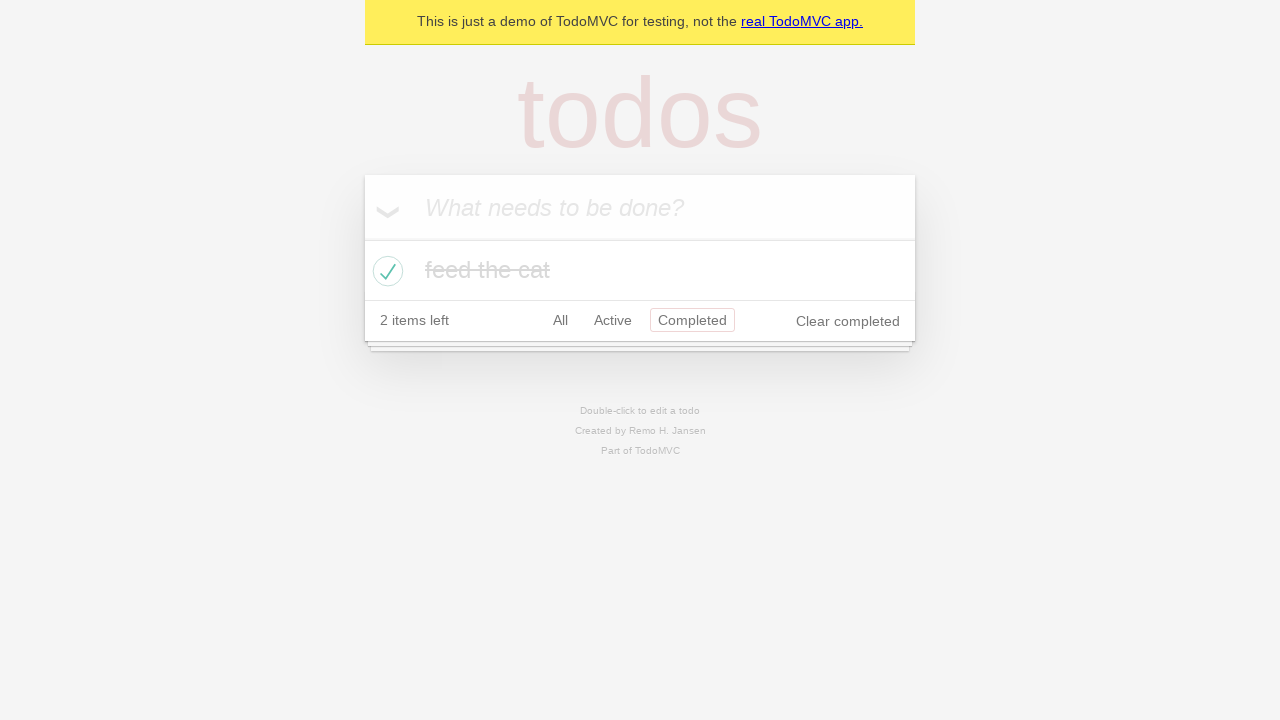